Tests dropdown/select element interactions by selecting options using different methods (by index, by visible text, and by value) on a single-selection dropdown

Starting URL: https://www.hyrtutorials.com/p/html-dropdown-elements-practice.html

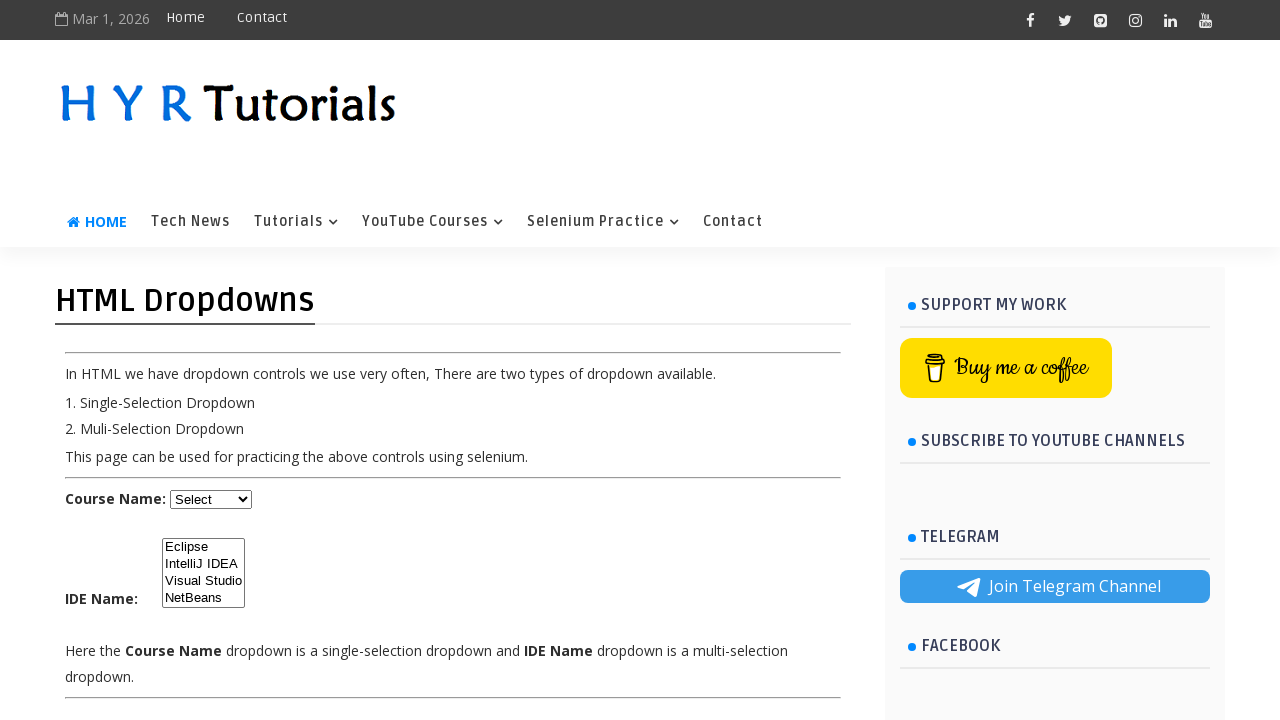

Waited for course dropdown to be visible
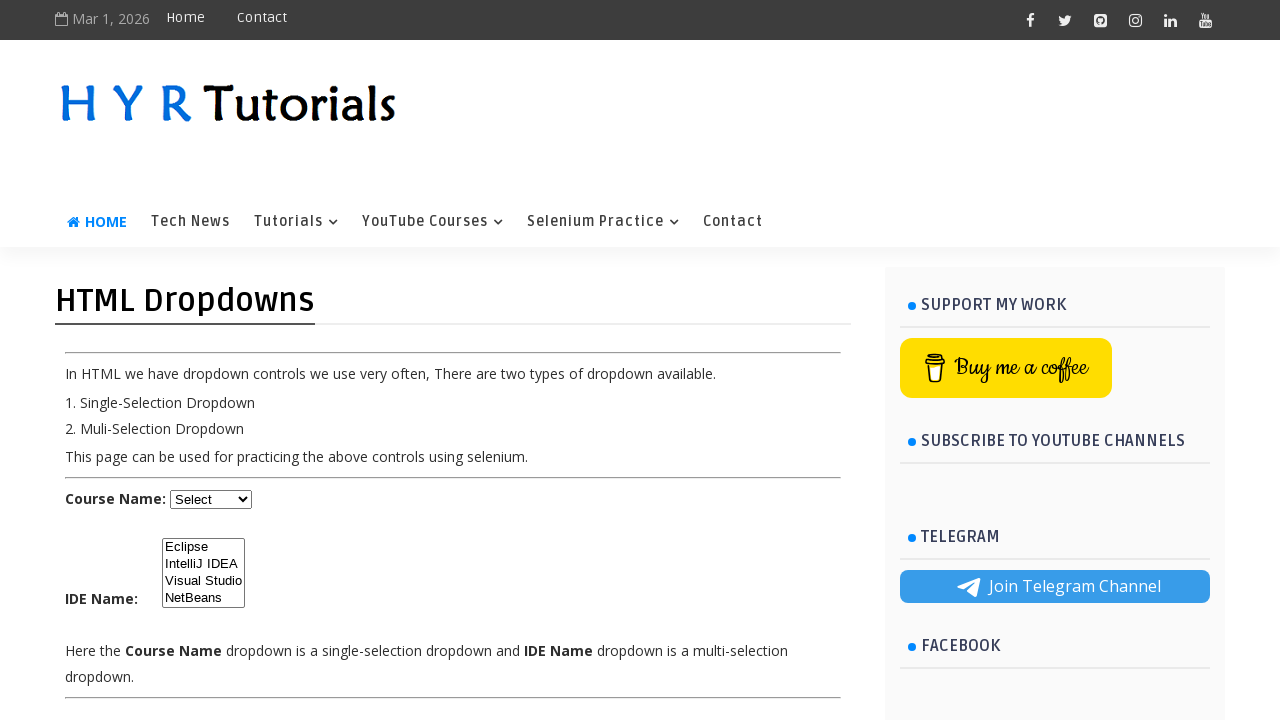

Selected dropdown option by index 1 on #course
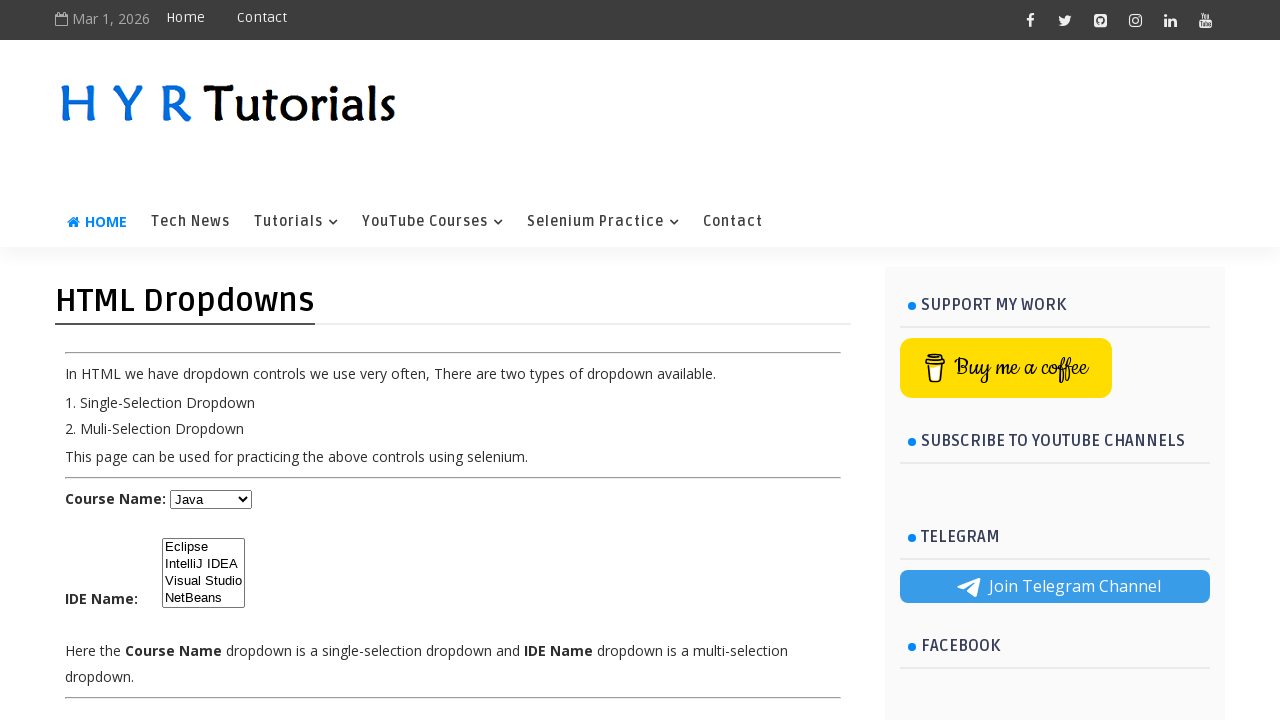

Selected dropdown option by visible text 'Java' on #course
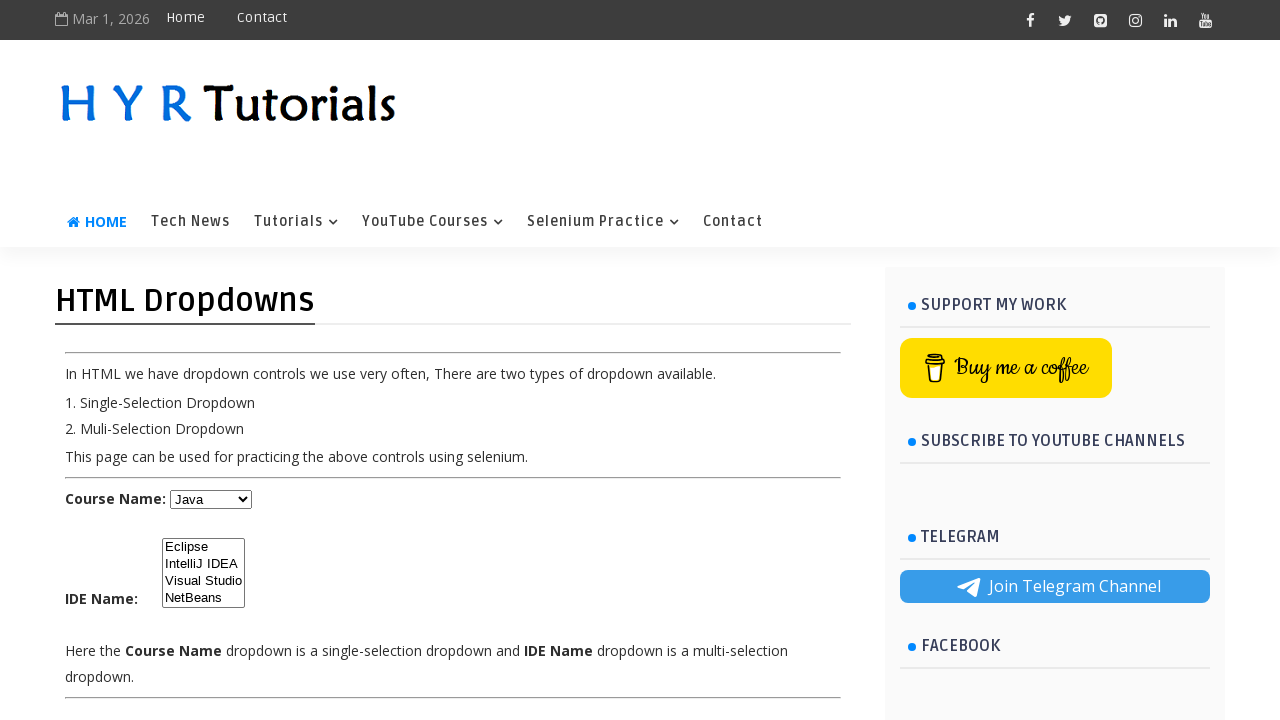

Selected dropdown option by value 'python' on #course
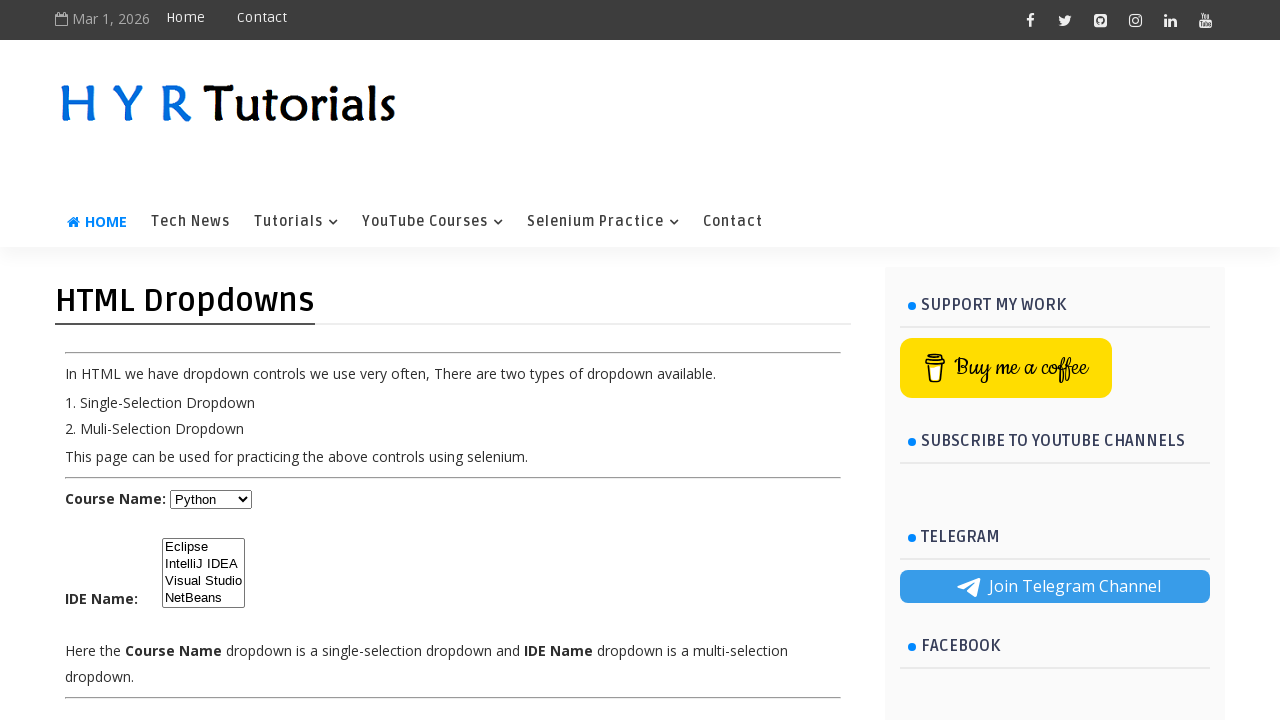

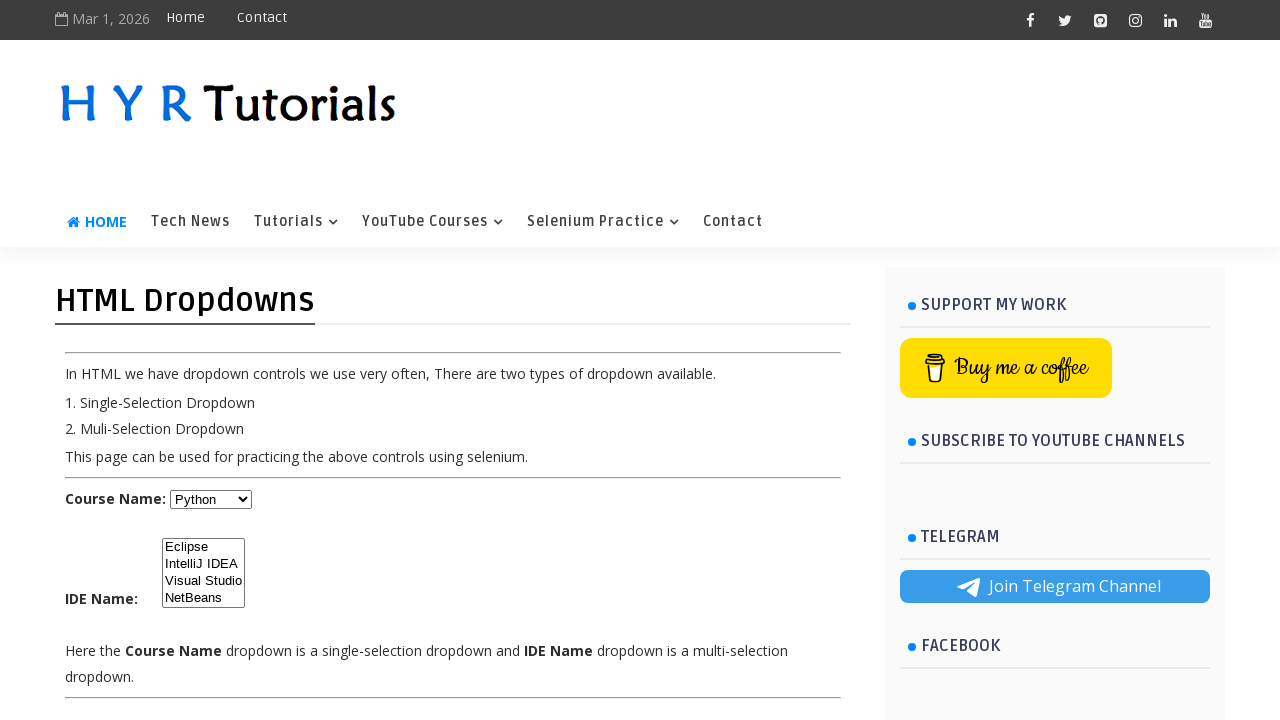